Tests form validation by submitting with an invalid email format (missing domain) and verifying error handling

Starting URL: https://demoqa.com/automation-practice-form

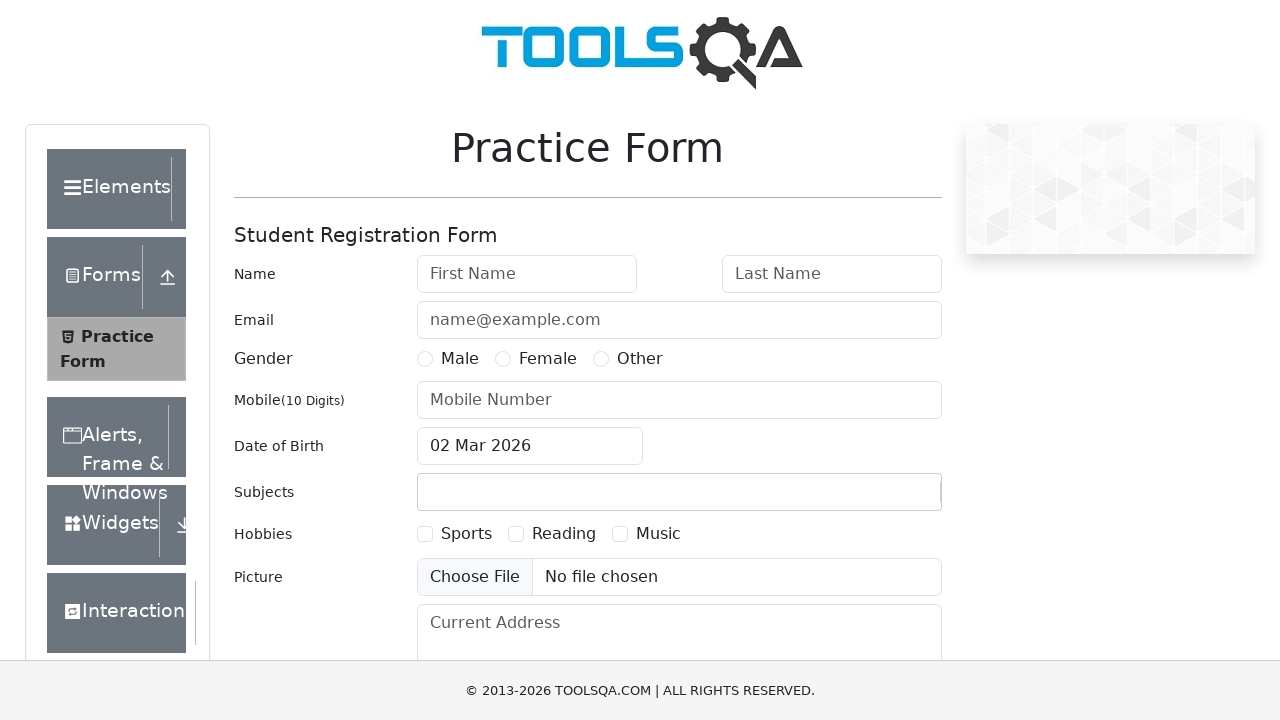

Filled first name field with 'Ahmet' on #firstName
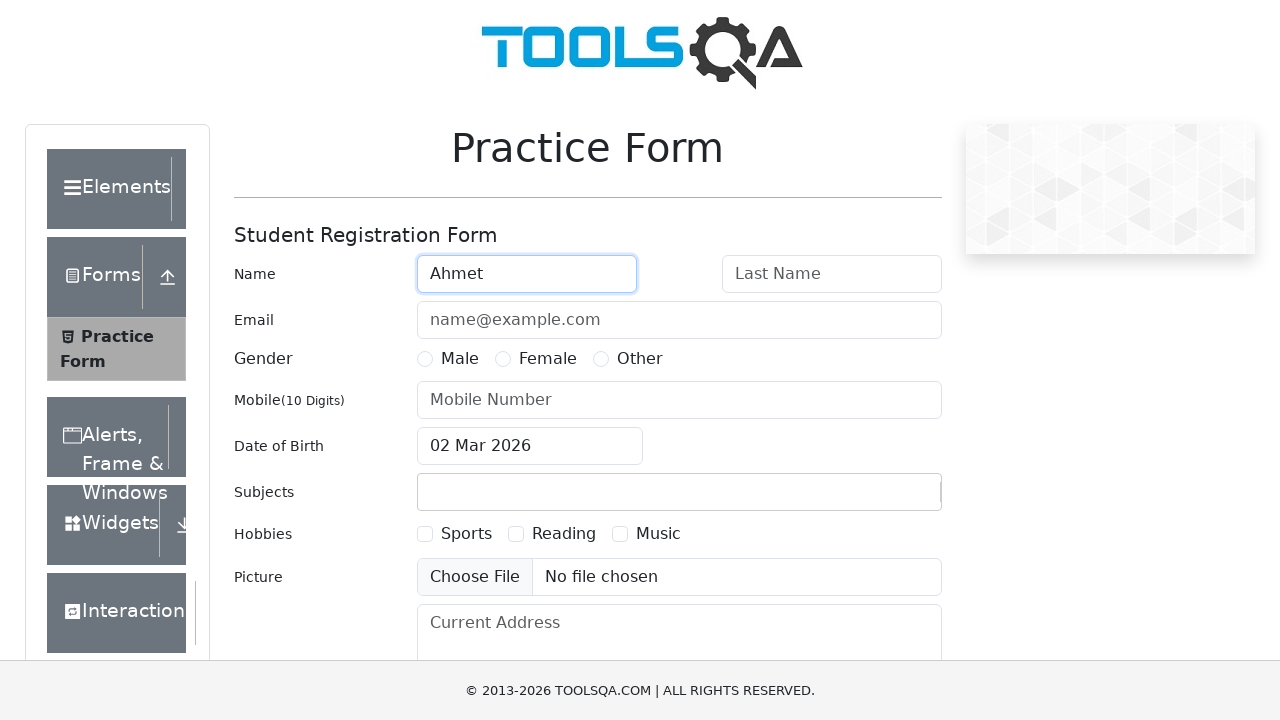

Filled last name field with 'Yılmaz' on #lastName
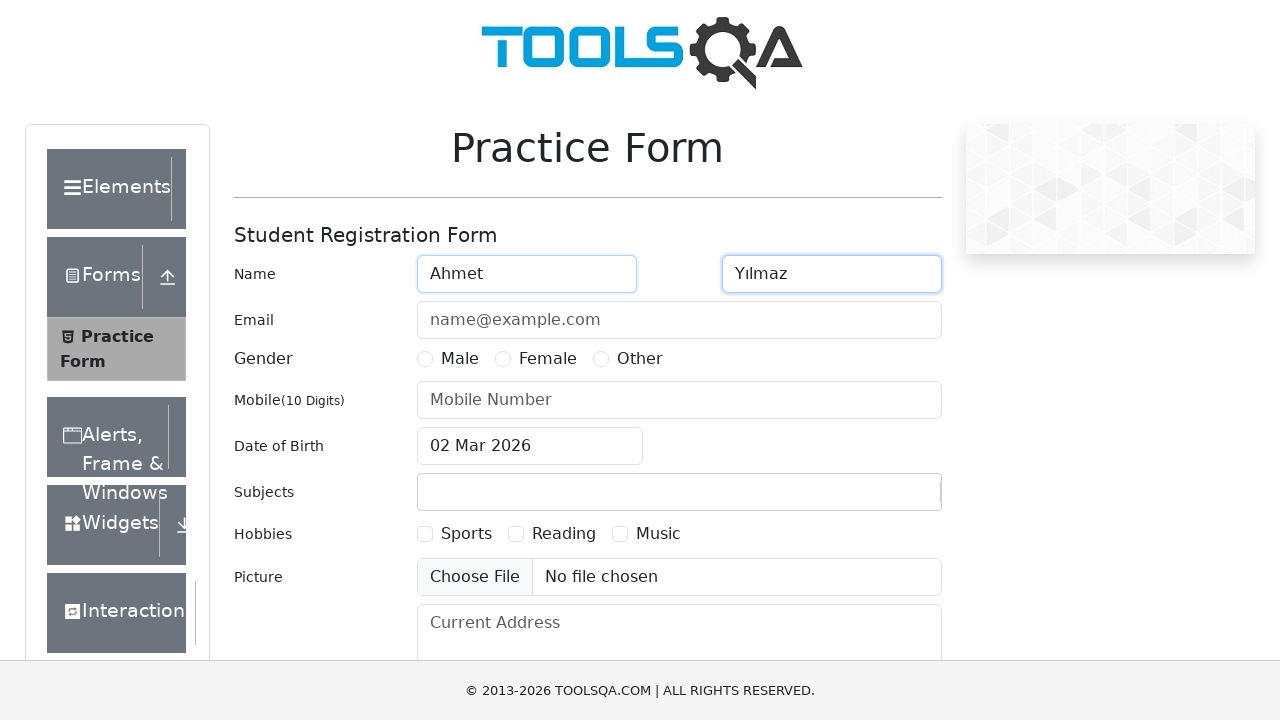

Filled email field with invalid email format 'ahmet@' (missing domain) on #userEmail
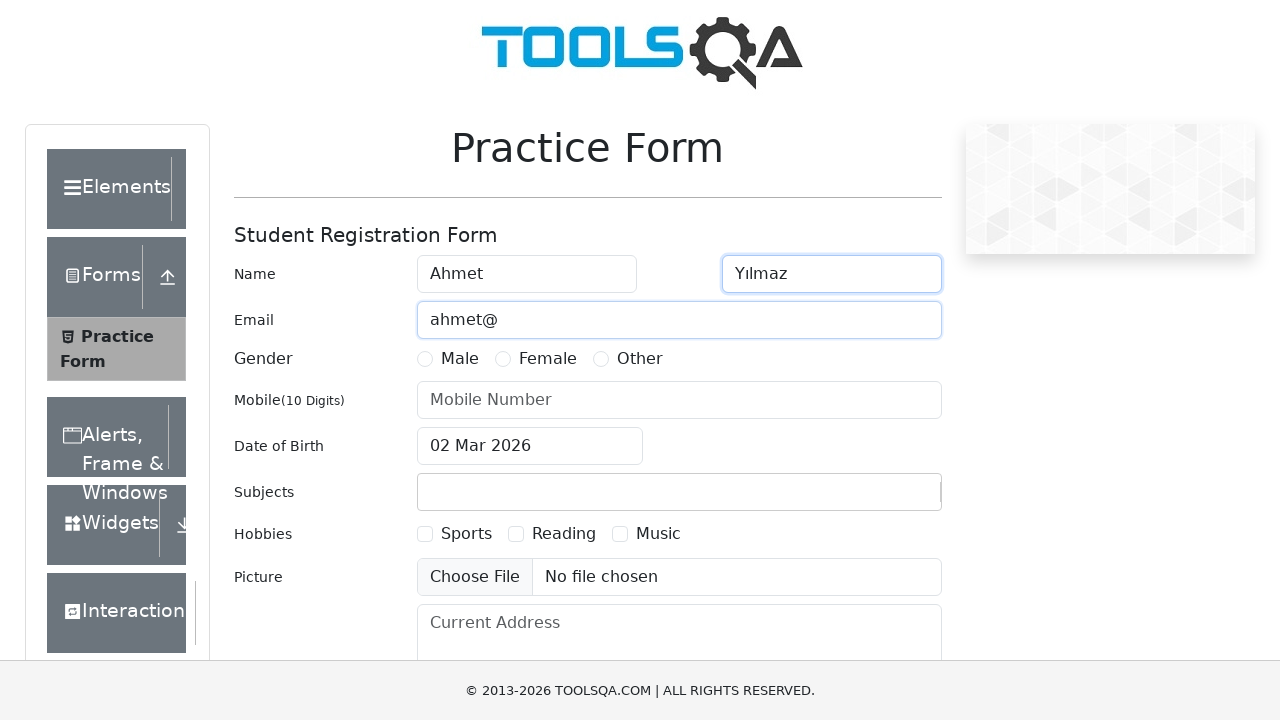

Clicked submit button to attempt form submission at (885, 499) on #submit
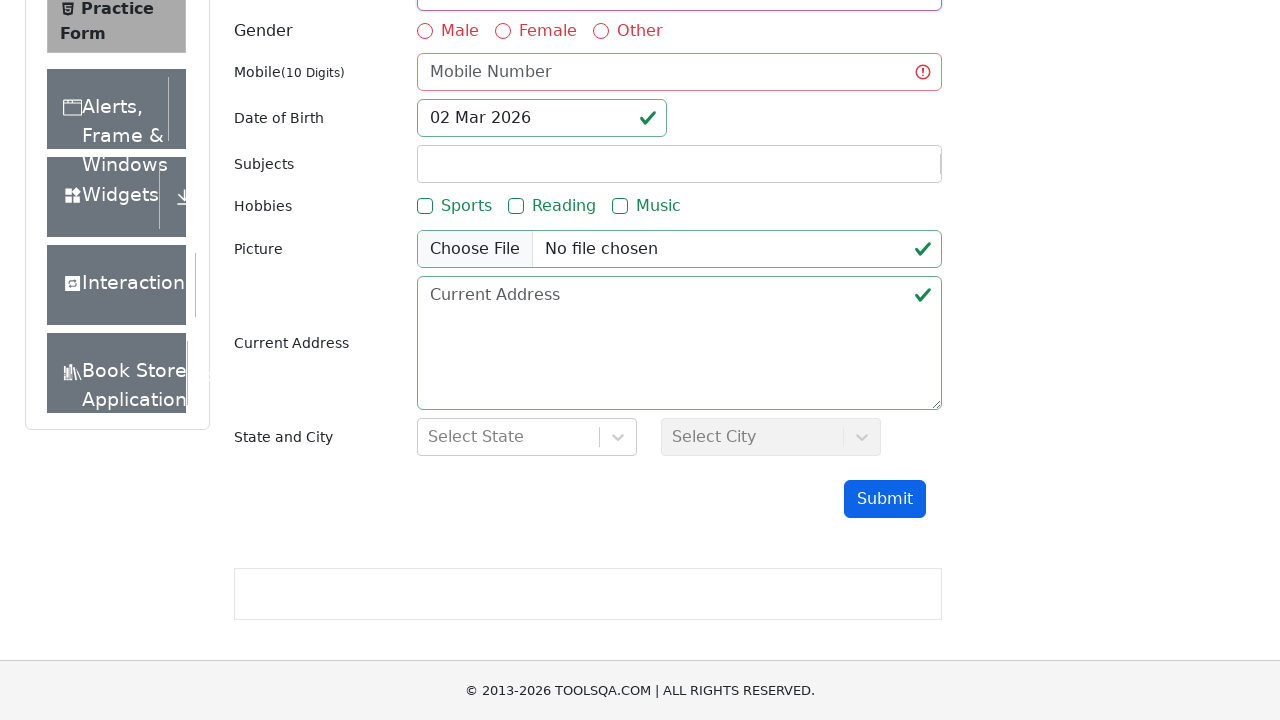

Email validation error appeared - invalid email format was rejected
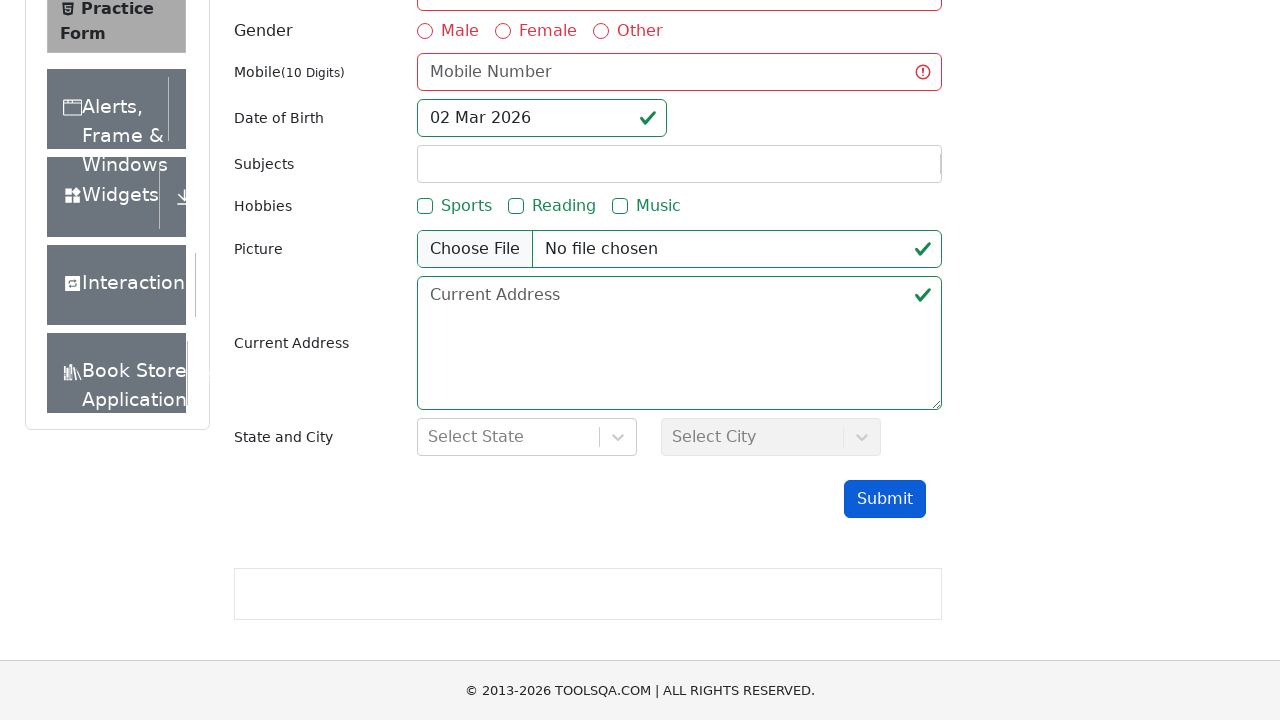

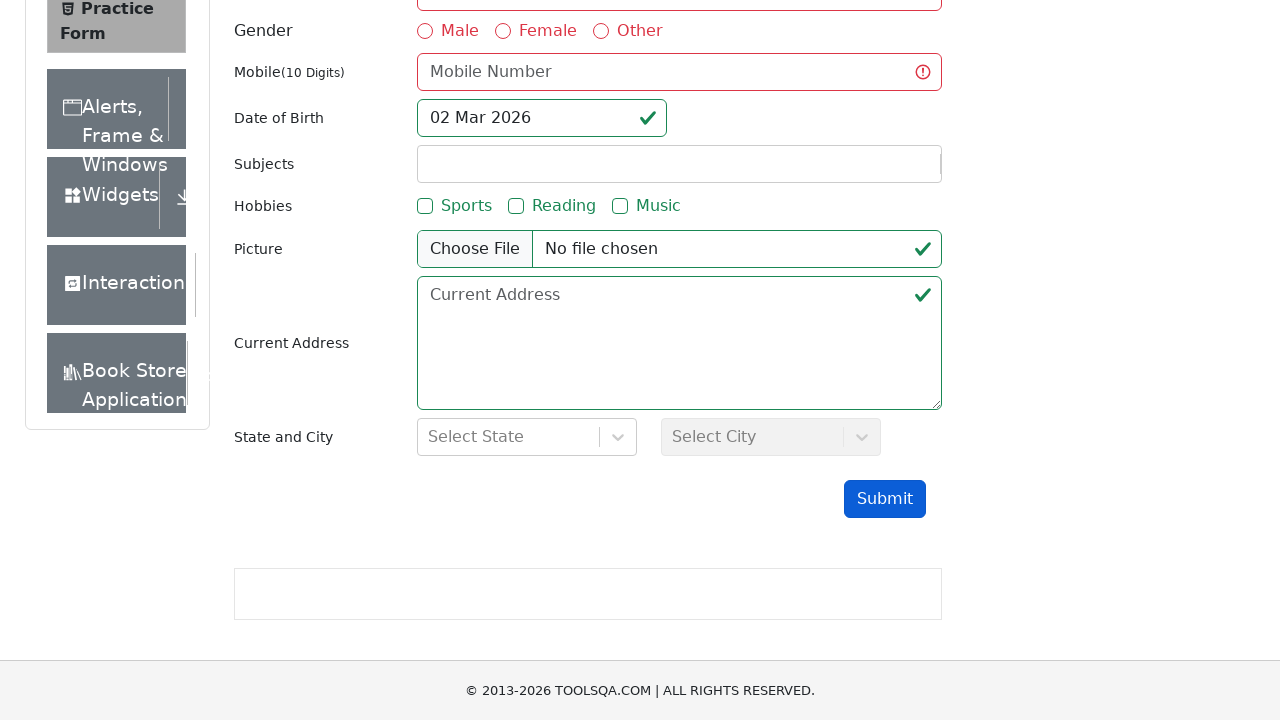